Tests registration form with invalid email format expecting an error message

Starting URL: https://www.sharelane.com/cgi-bin/register.py?page=1&zip_code=11111

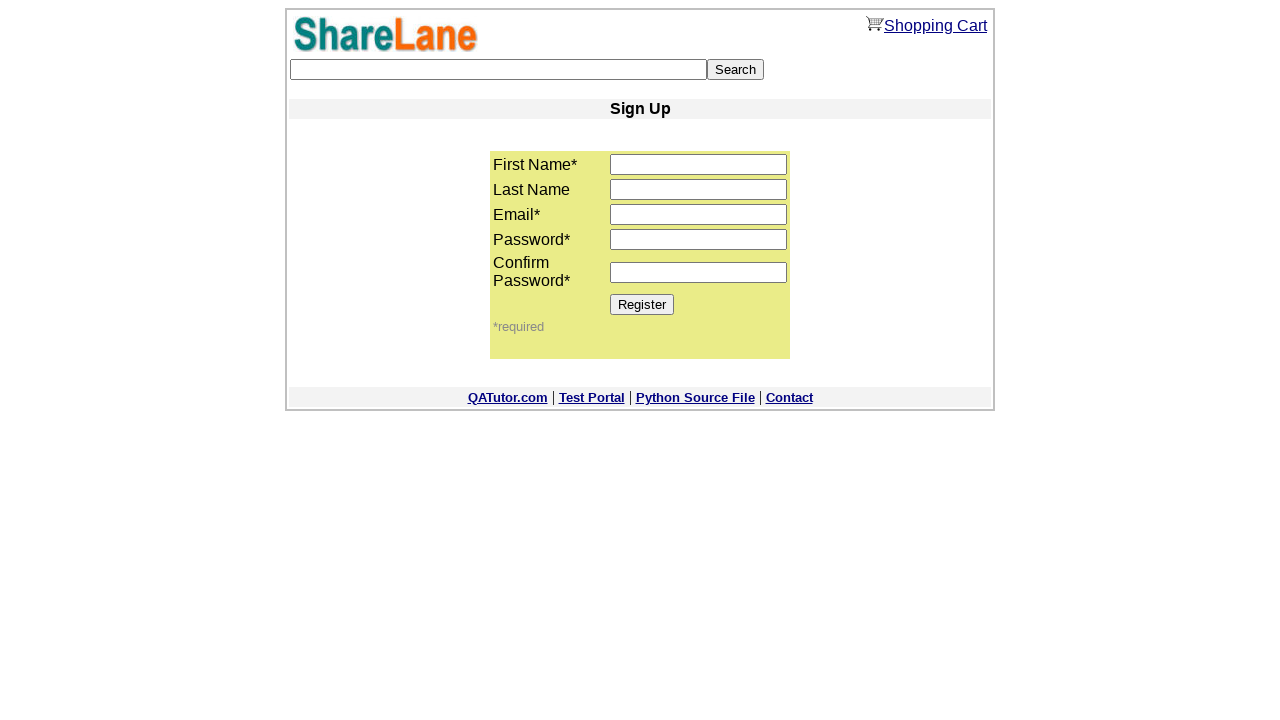

Filled first name field with 'Ted' on input[name='first_name']
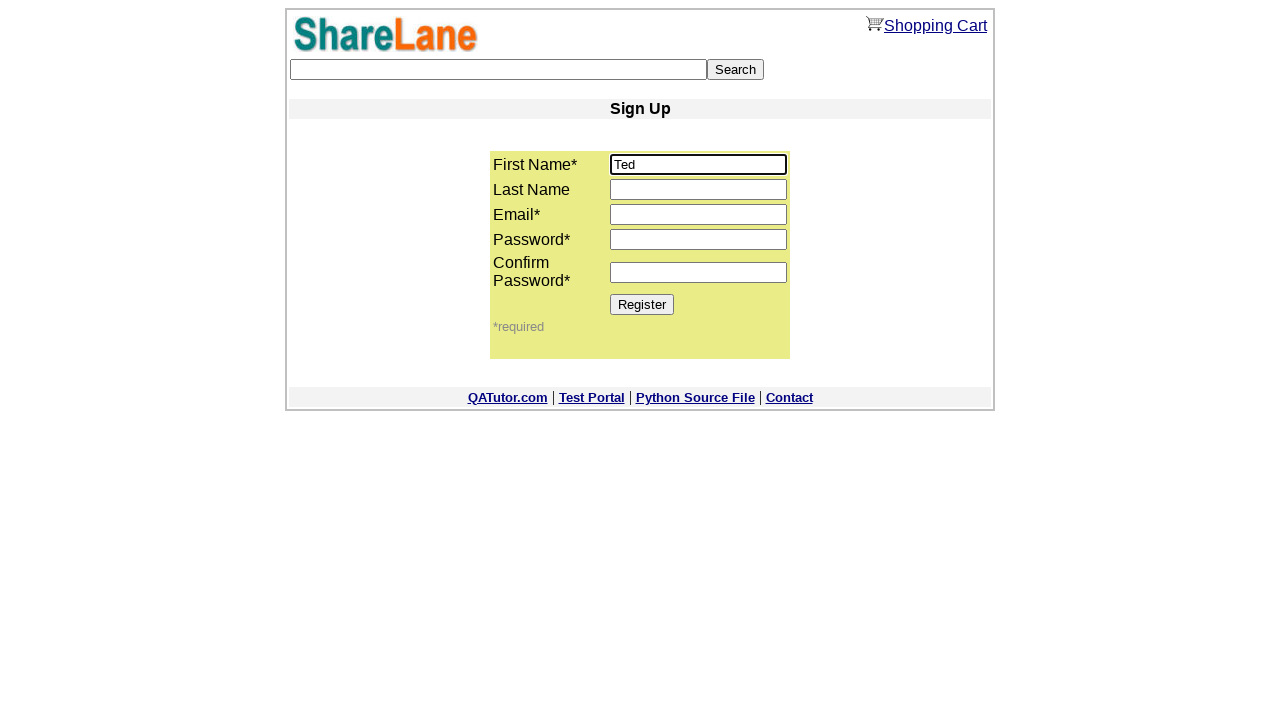

Filled email field with invalid format 'sss@sss' on input[name='email']
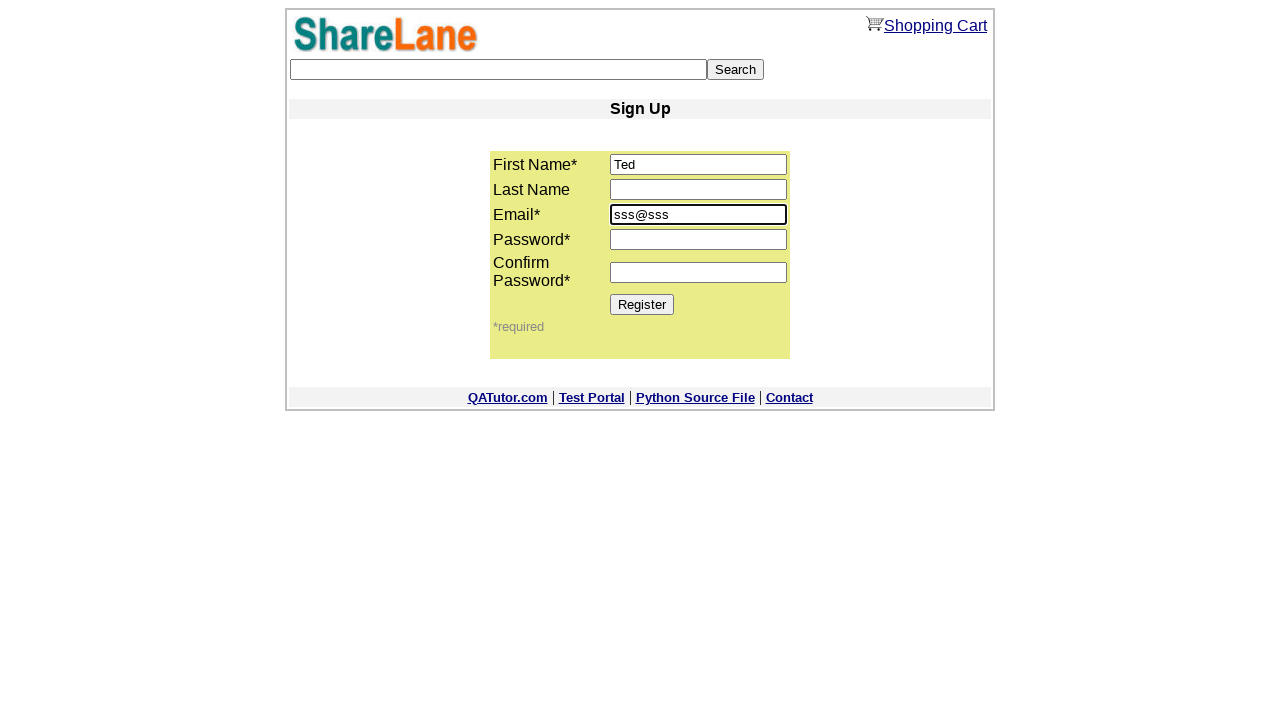

Filled password field with '11111' on input[name='password1']
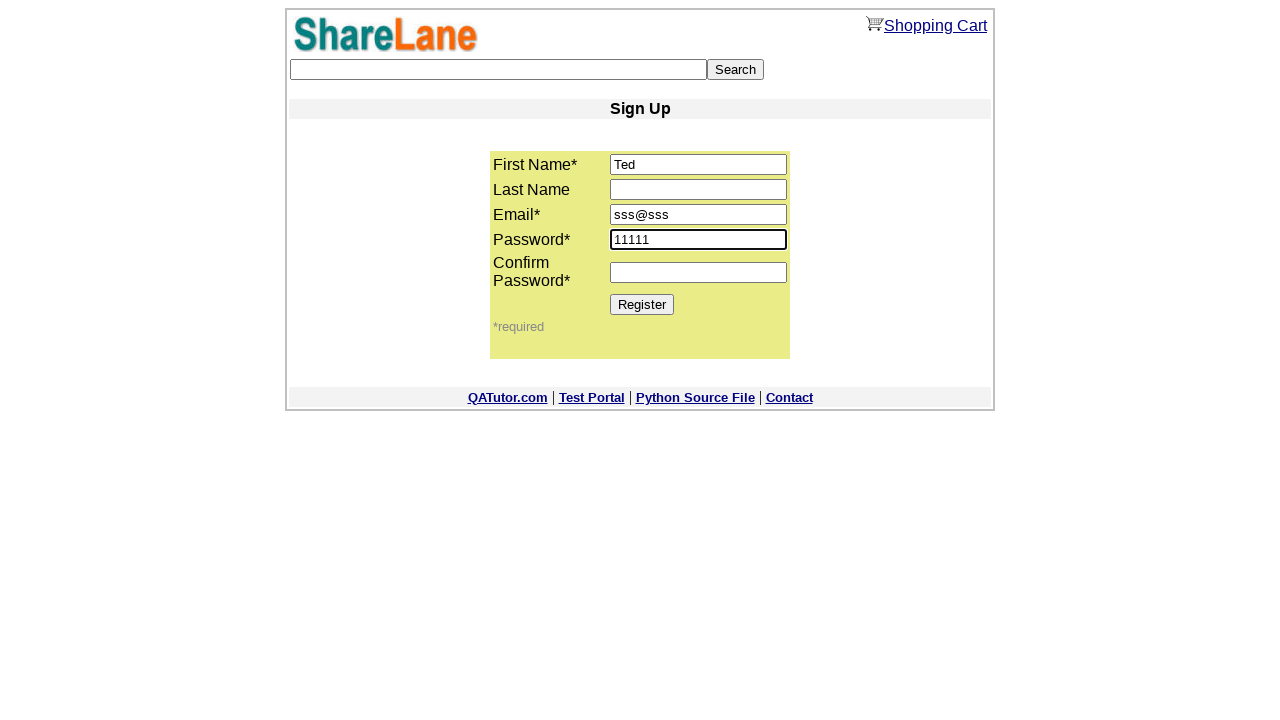

Filled password confirmation field with '11111' on input[name='password2']
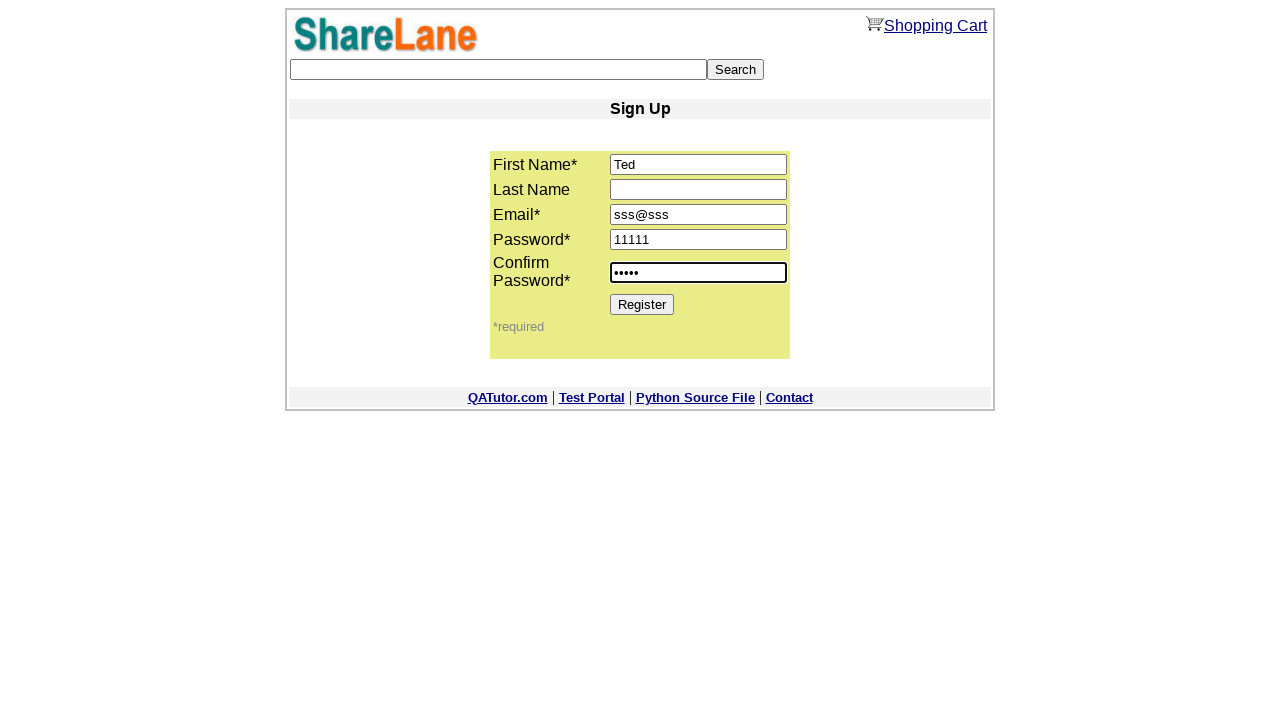

Clicked Register button to submit the form at (642, 304) on [value='Register']
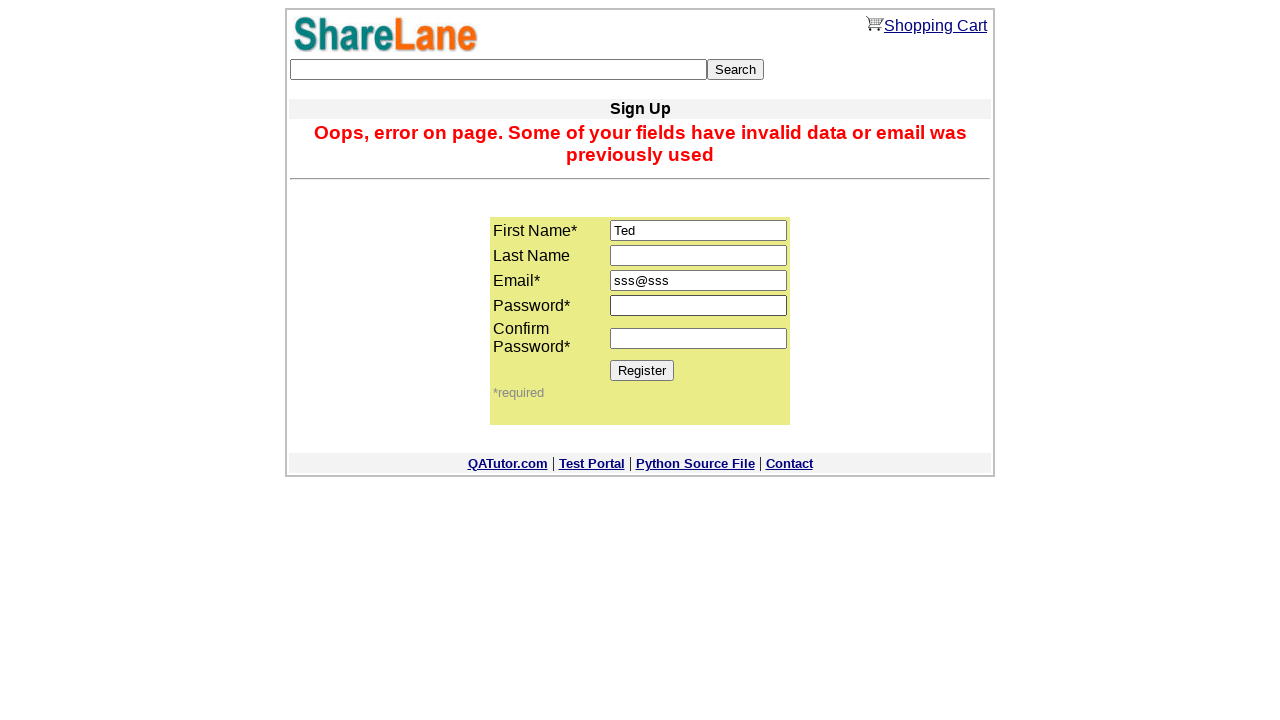

Error message appeared confirming invalid email format rejection
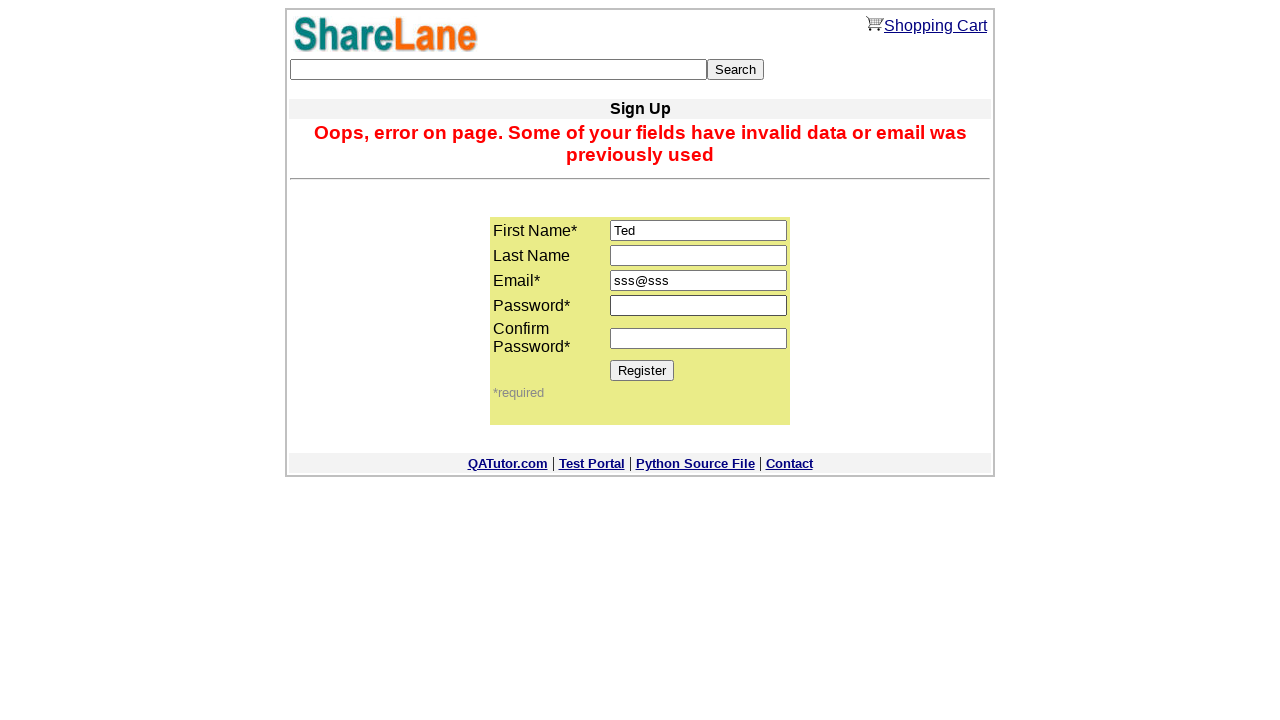

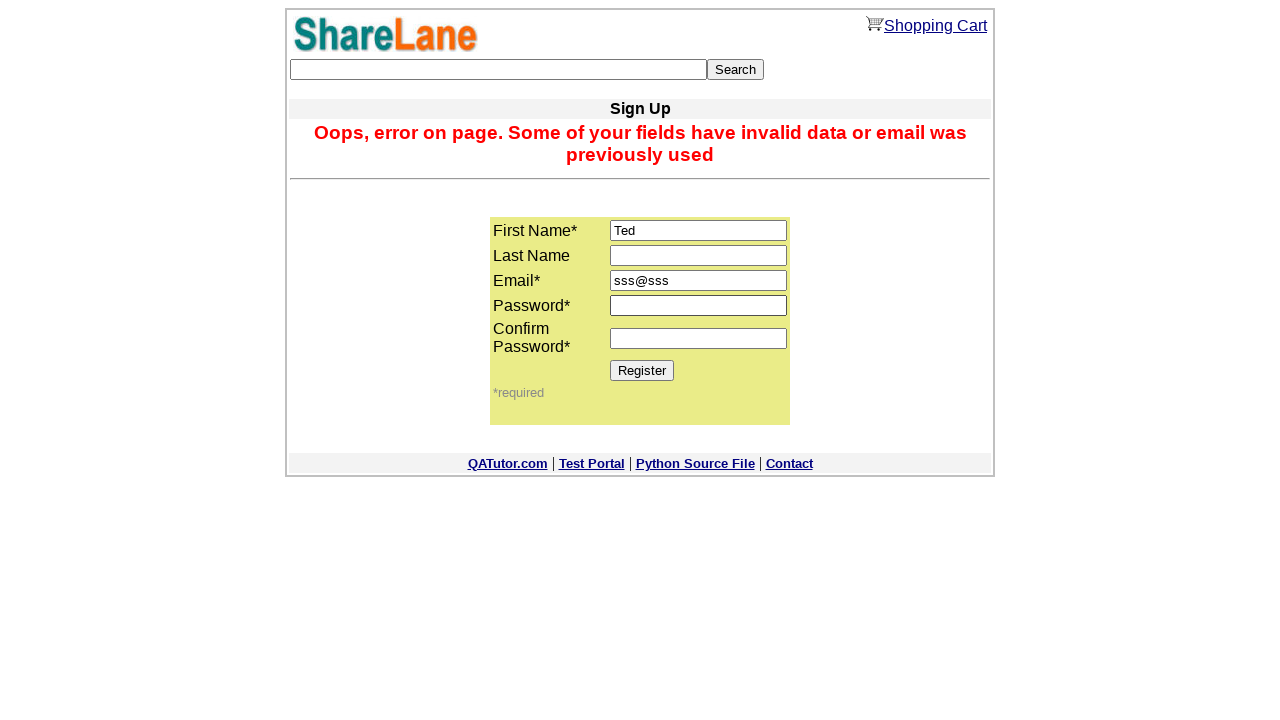